Tests navigation to the Broken Links - Images section within the Elements menu on DemoQA.

Starting URL: https://demoqa.com/automation-practice-form

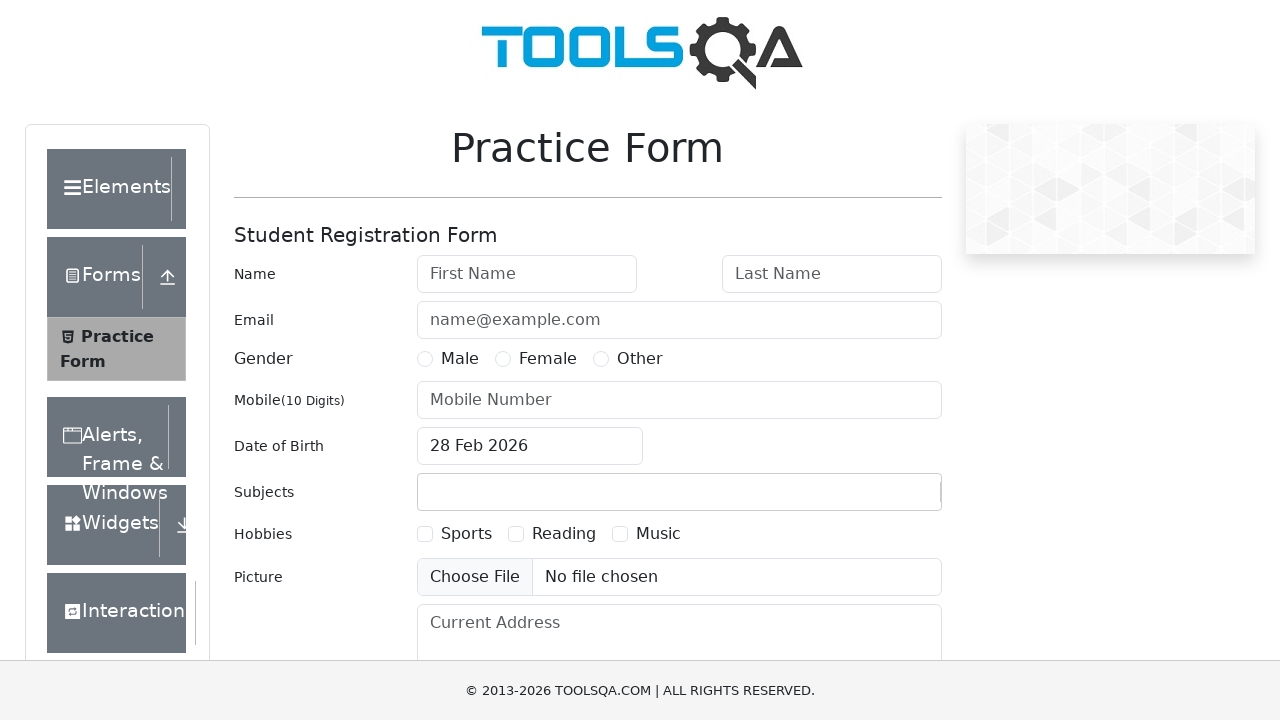

Clicked on Elements header at (109, 189) on xpath=//div[@class="header-text"]
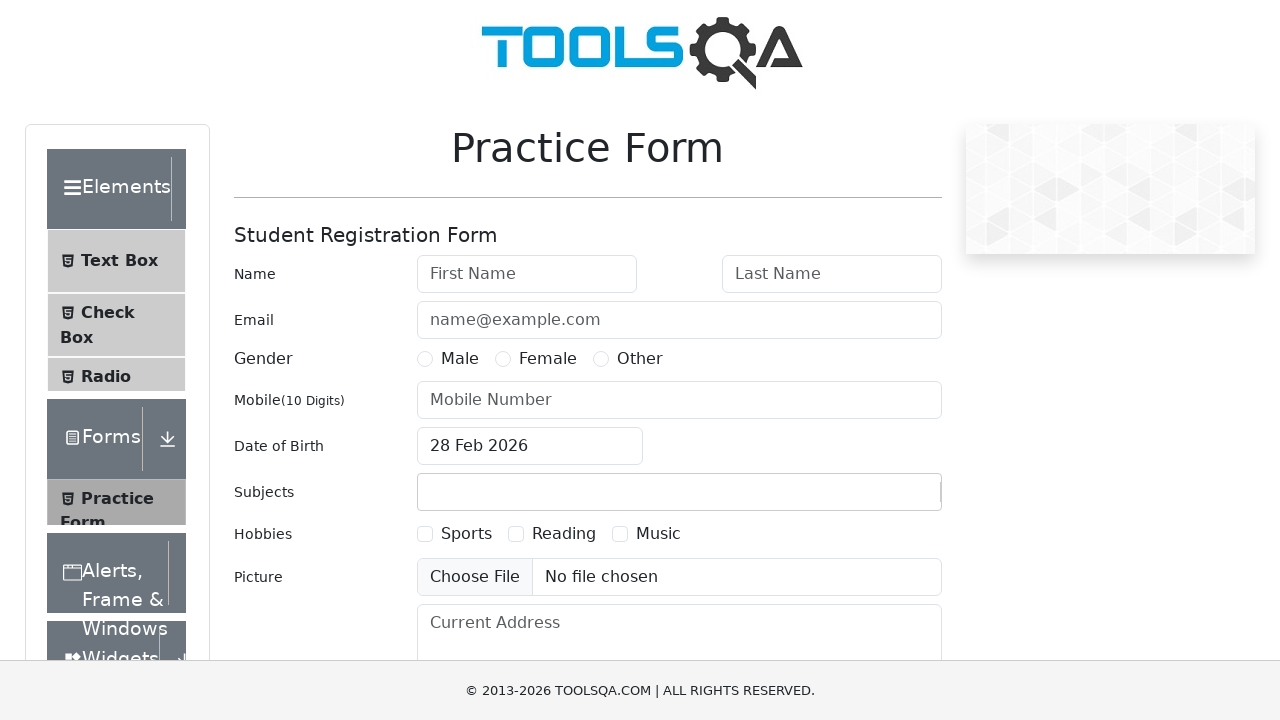

Clicked on Broken Links - Images menu item at (116, 645) on #item-6
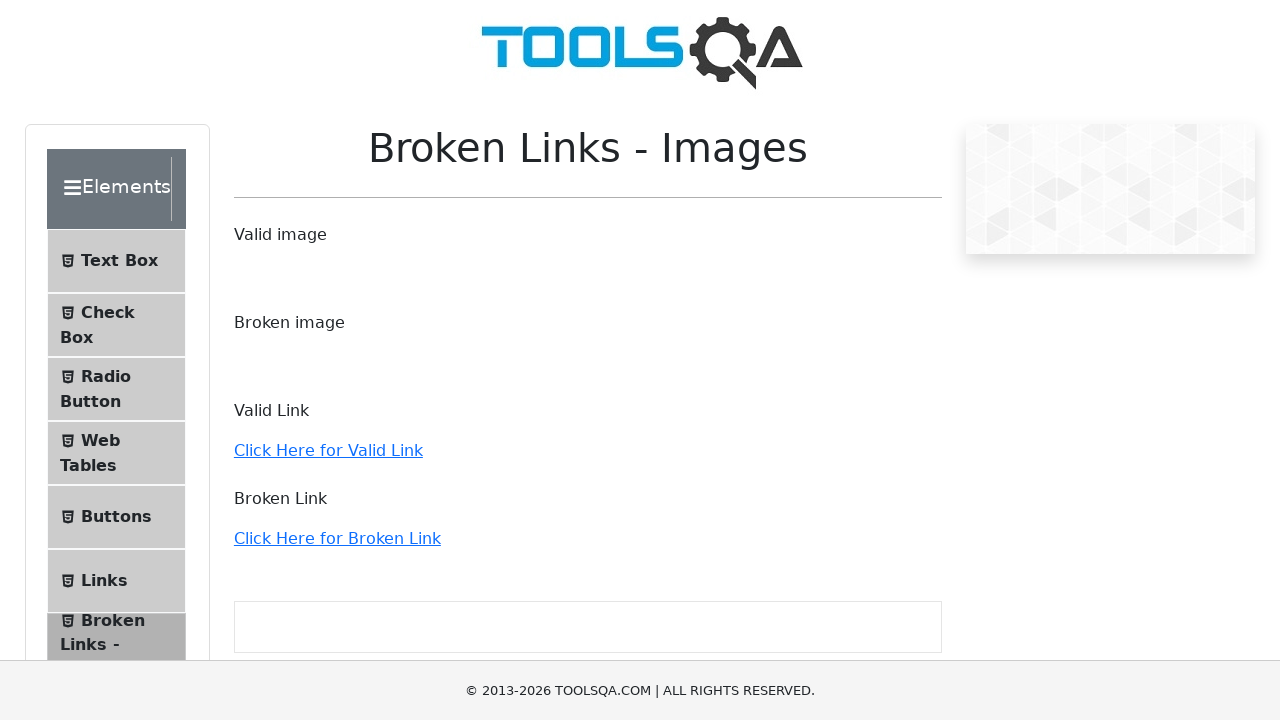

Broken Links - Images page loaded successfully
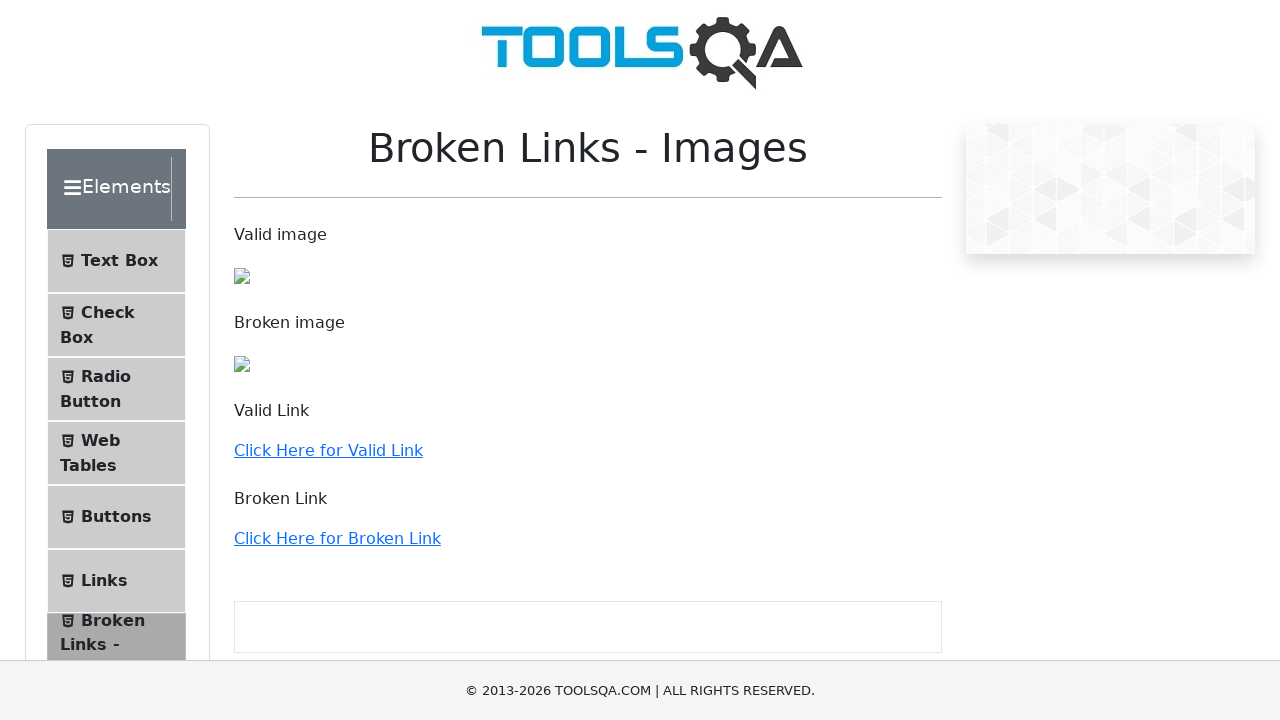

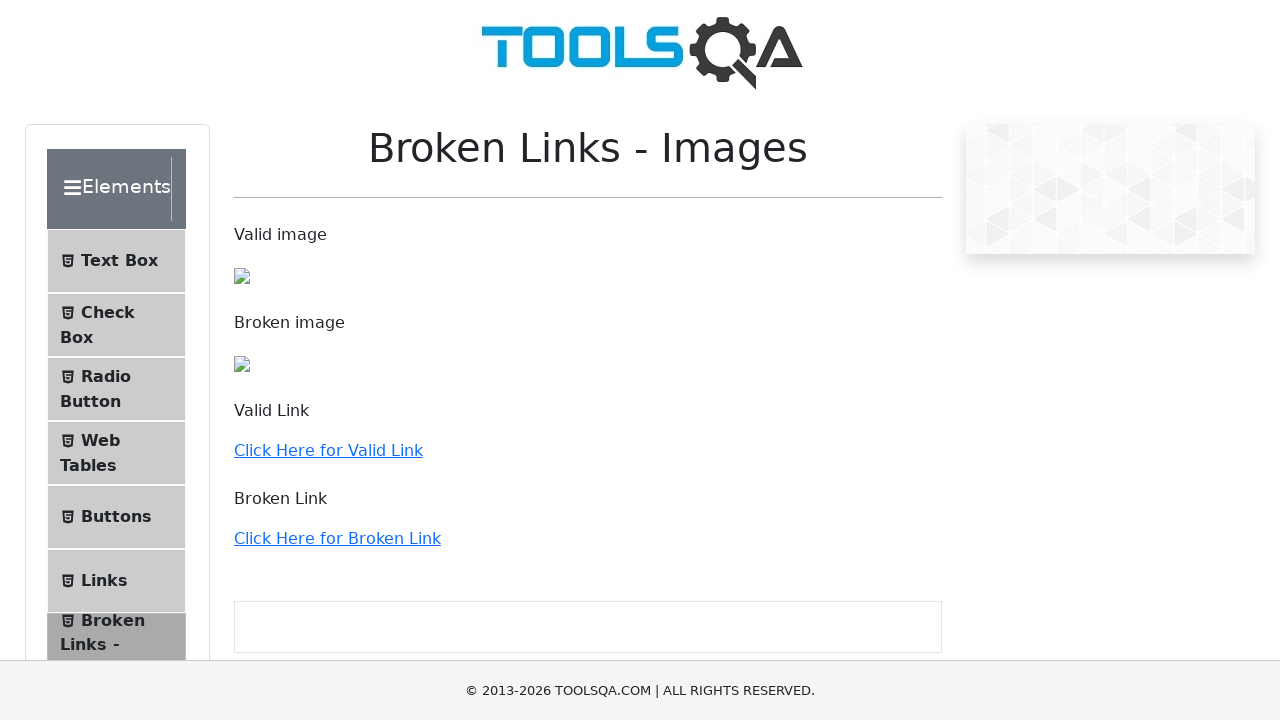